Tests opening all links in the footer section of the page in new tabs and retrieving the title of each opened page

Starting URL: https://rahulshettyacademy.com/AutomationPractice/

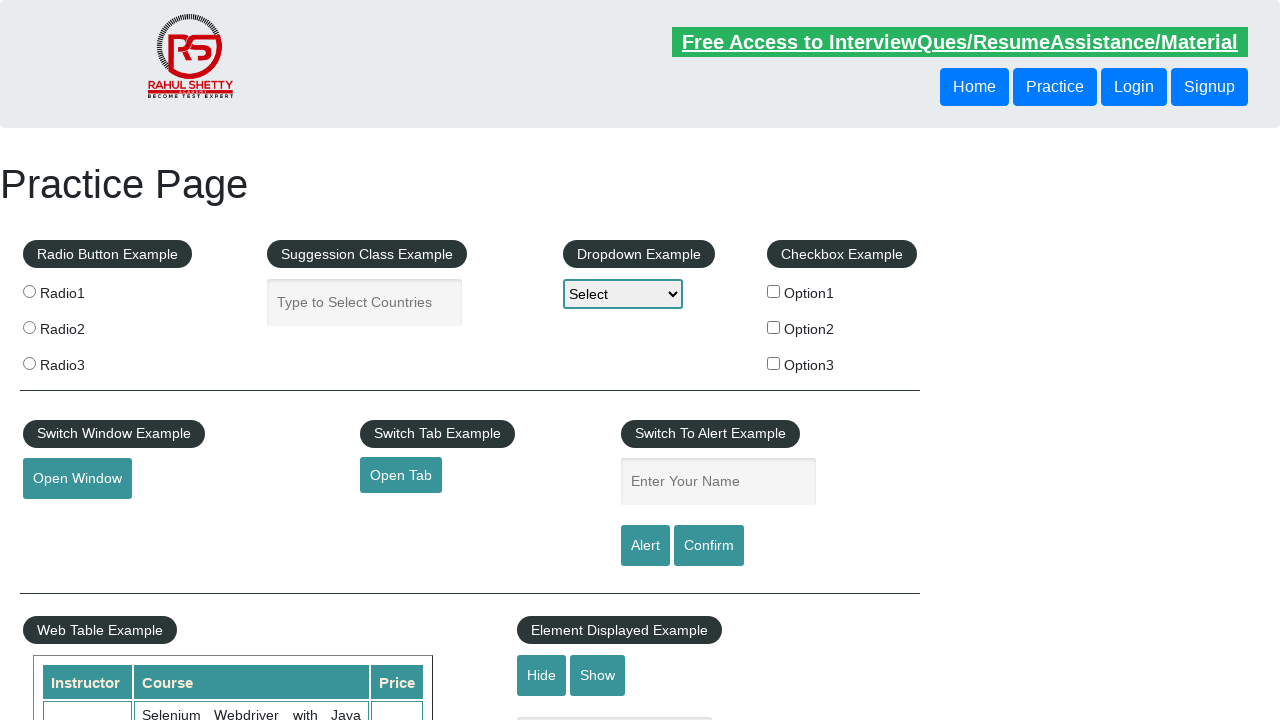

Located footer section div#gf-BIG
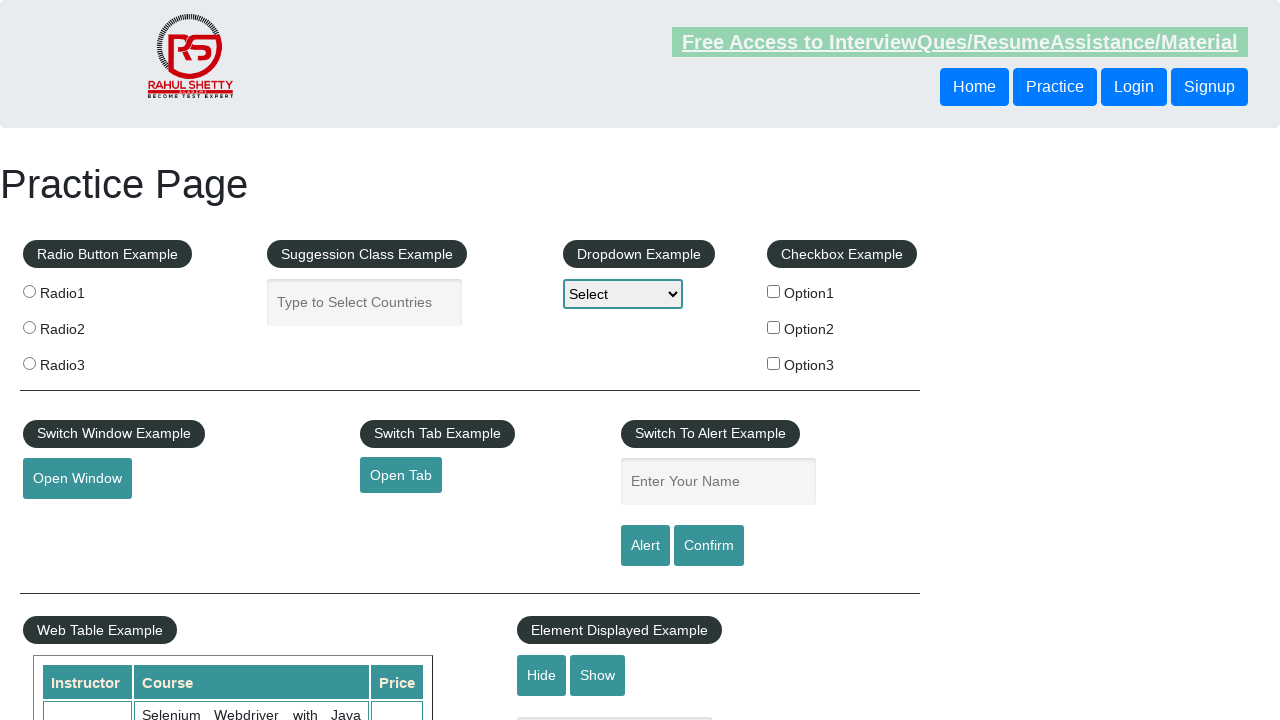

Located first column footer links container
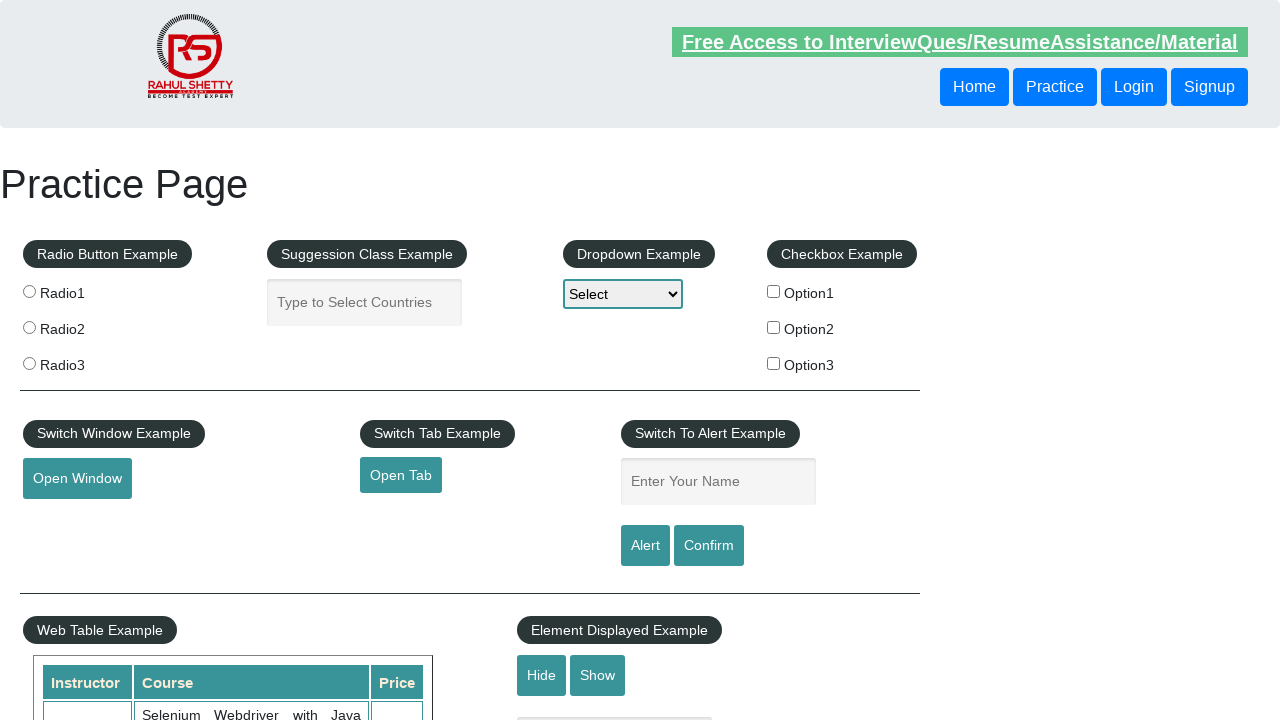

Retrieved 5 links from footer first column
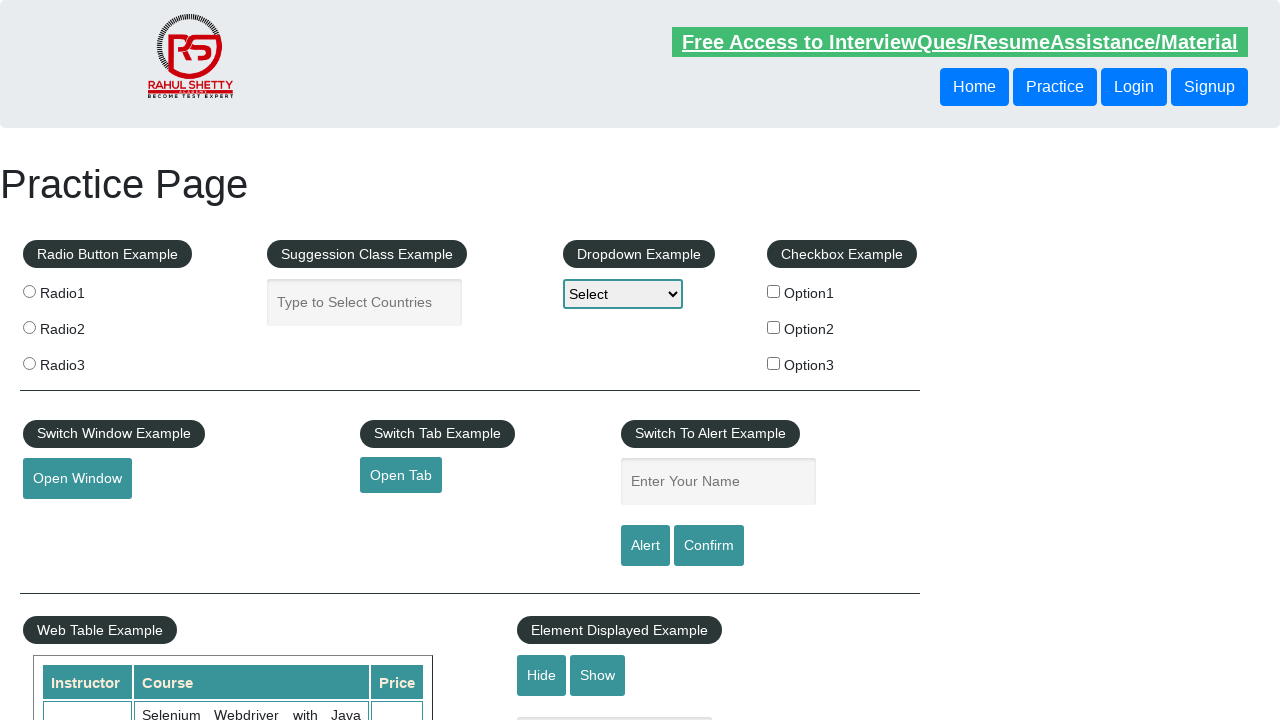

Opened footer link in new tab using Ctrl+Click at (157, 482) on table.gf-t tbody tr td:nth-child(1) ul >> a >> nth=0
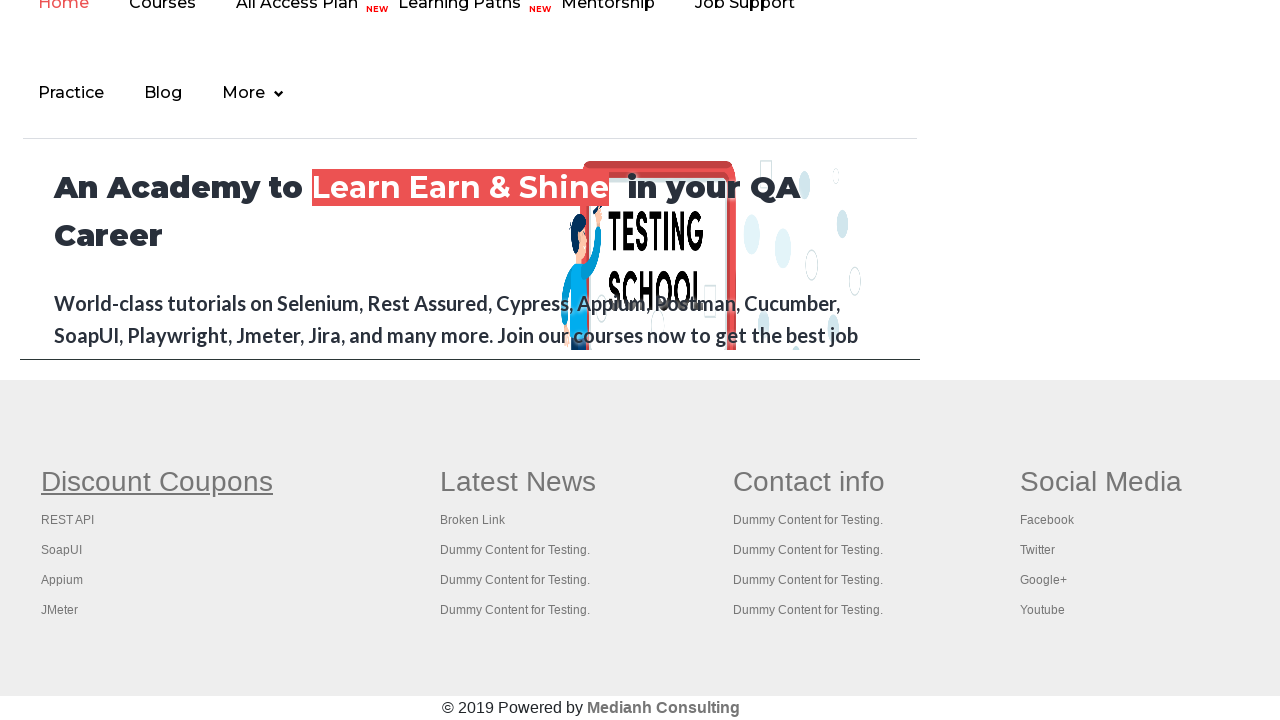

Opened footer link in new tab using Ctrl+Click at (68, 520) on table.gf-t tbody tr td:nth-child(1) ul >> a >> nth=1
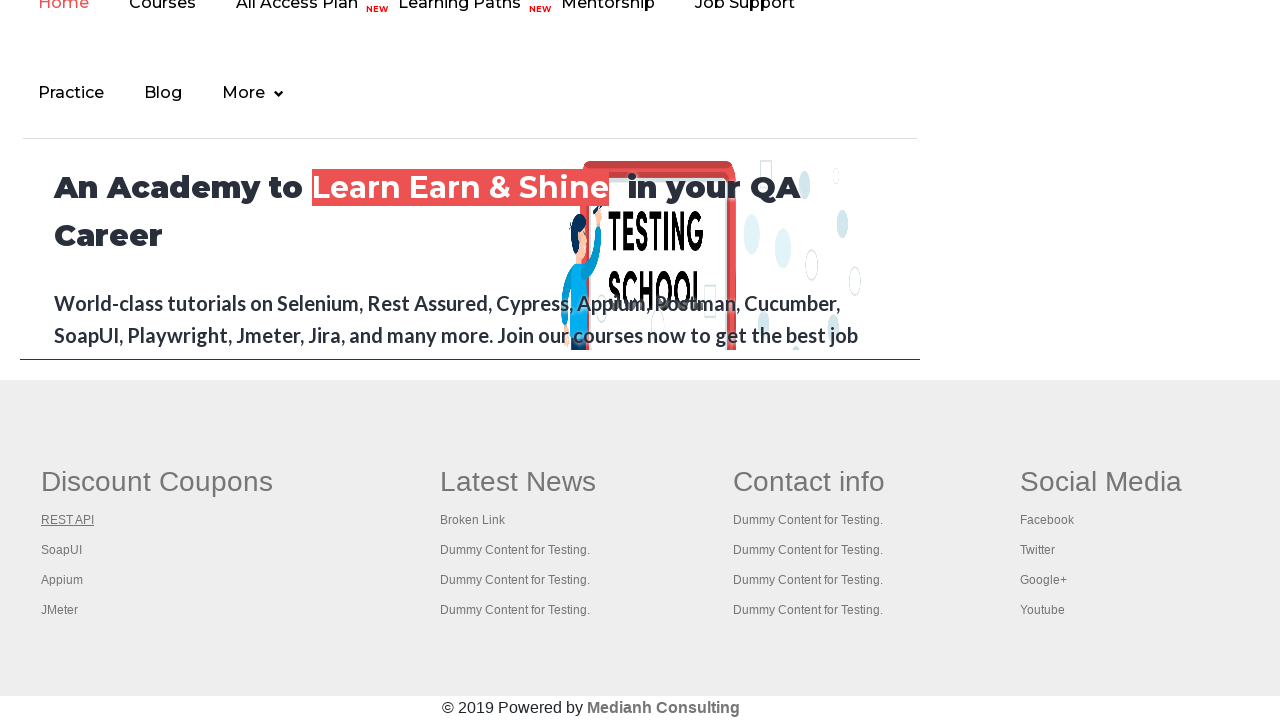

Opened footer link in new tab using Ctrl+Click at (62, 550) on table.gf-t tbody tr td:nth-child(1) ul >> a >> nth=2
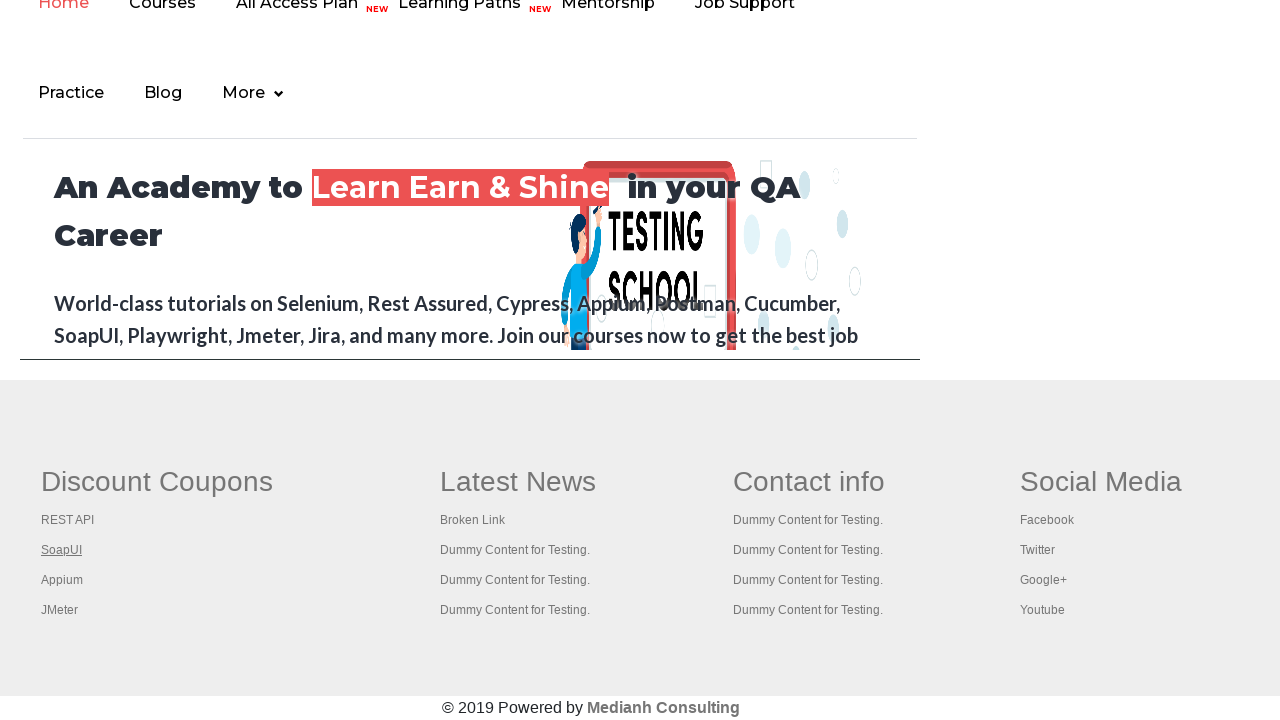

Opened footer link in new tab using Ctrl+Click at (62, 580) on table.gf-t tbody tr td:nth-child(1) ul >> a >> nth=3
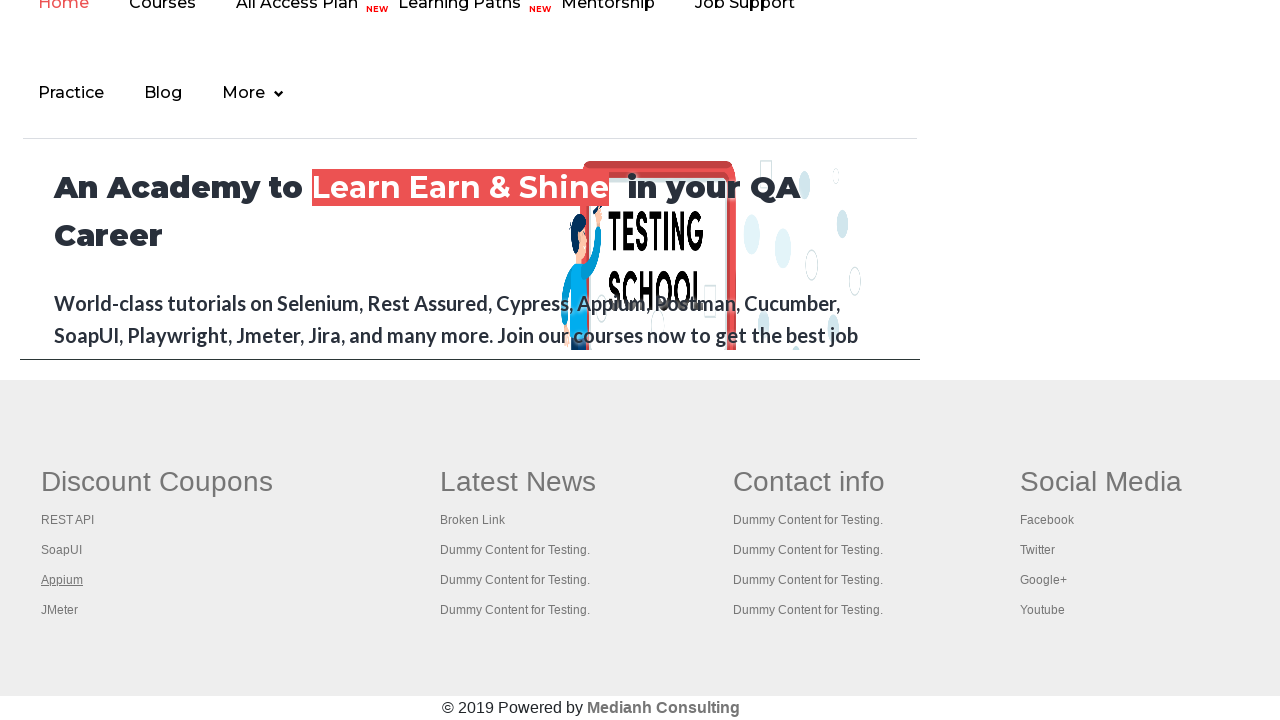

Opened footer link in new tab using Ctrl+Click at (60, 610) on table.gf-t tbody tr td:nth-child(1) ul >> a >> nth=4
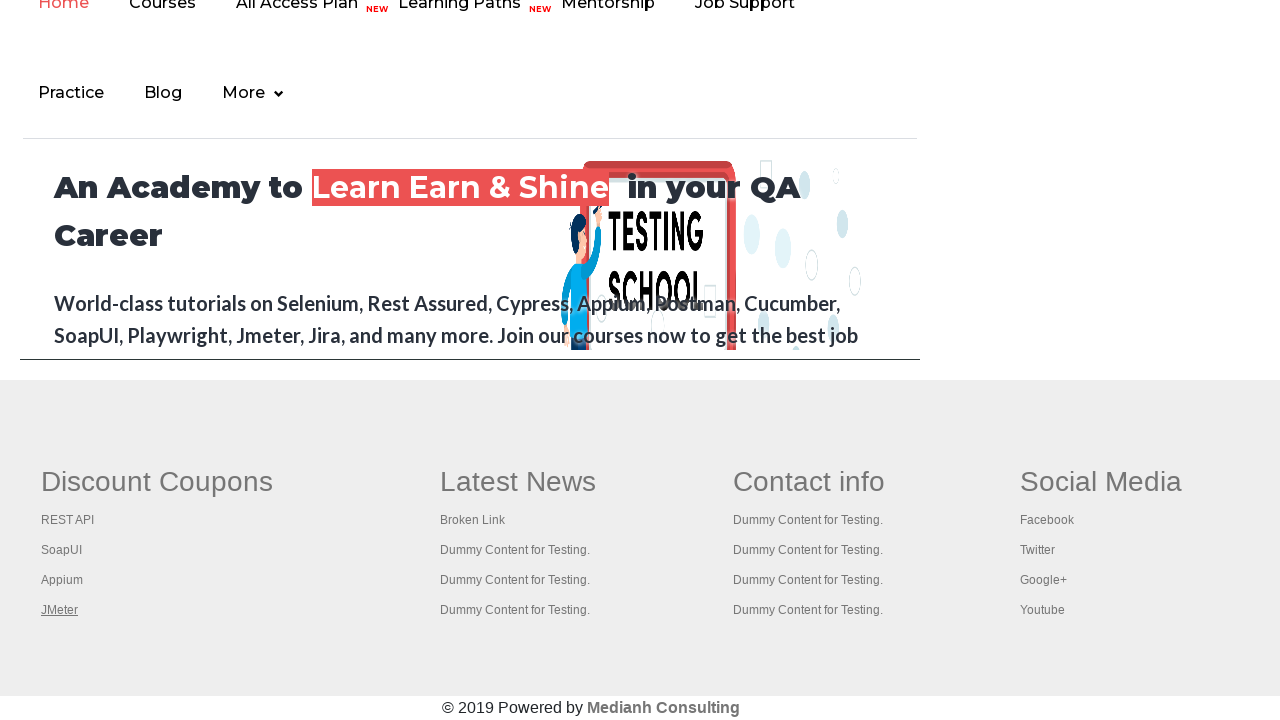

Retrieved all 6 open pages from context
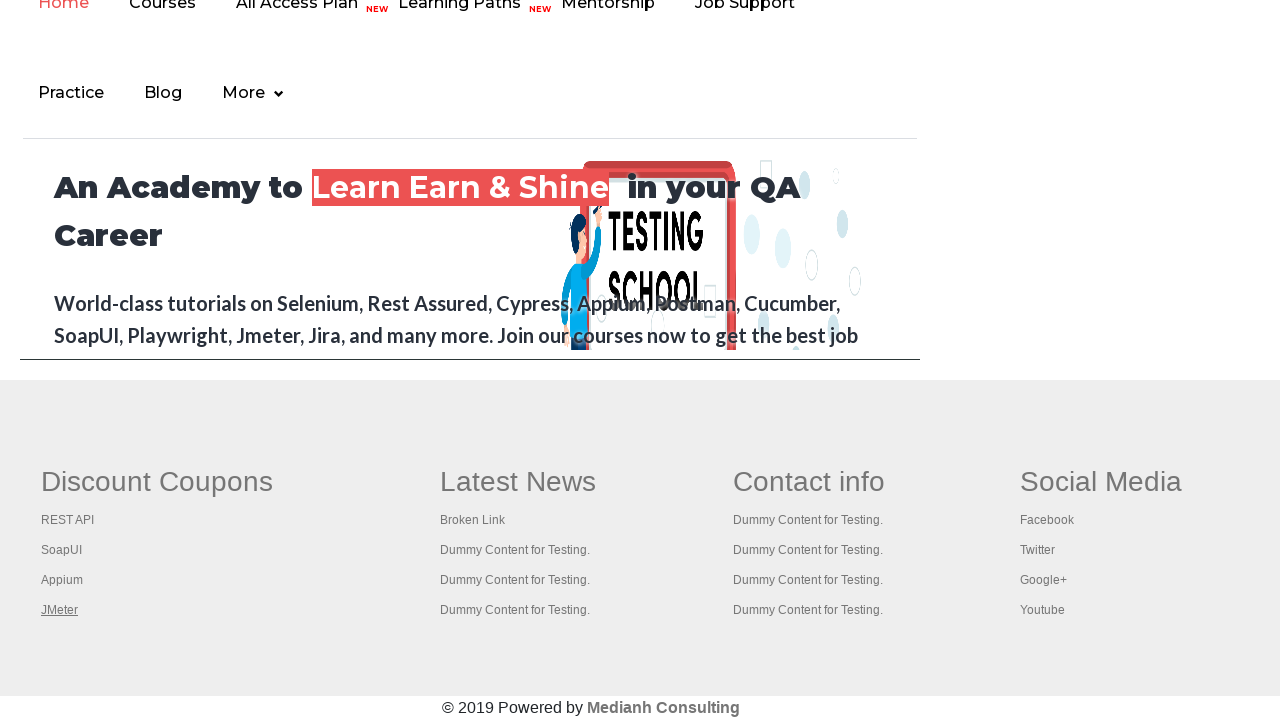

Brought page to front
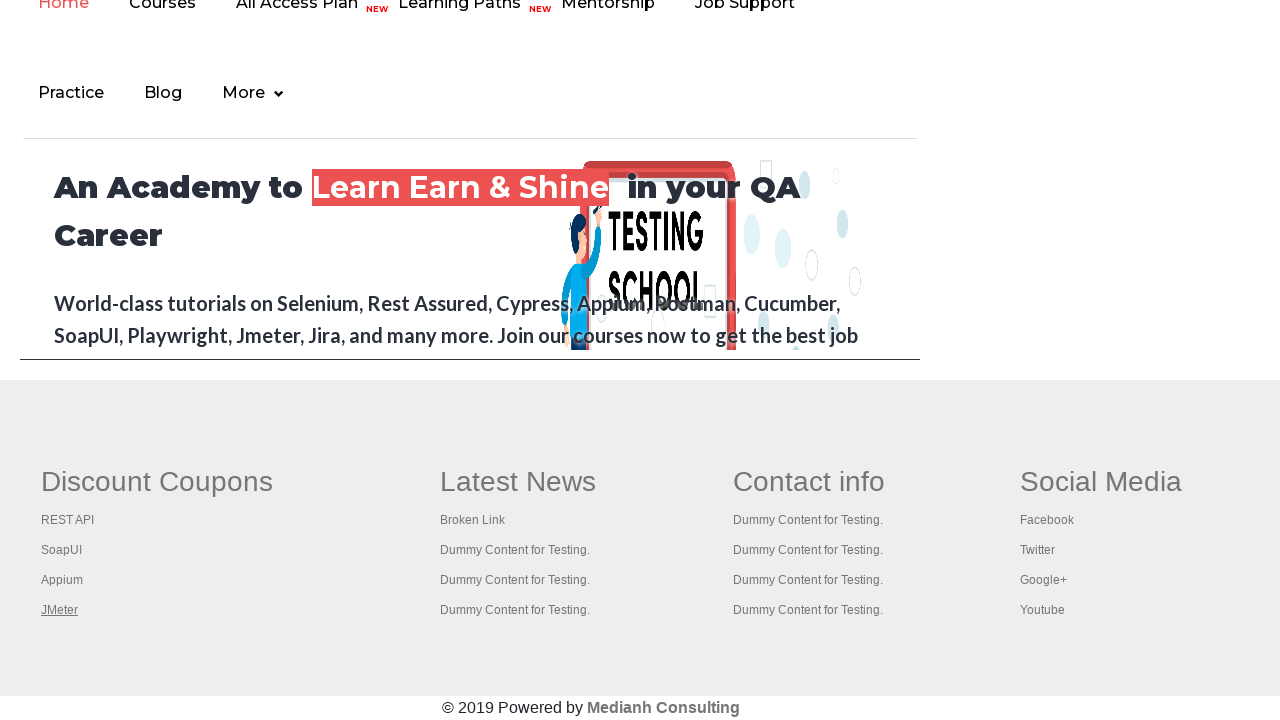

Waited for page to load completely
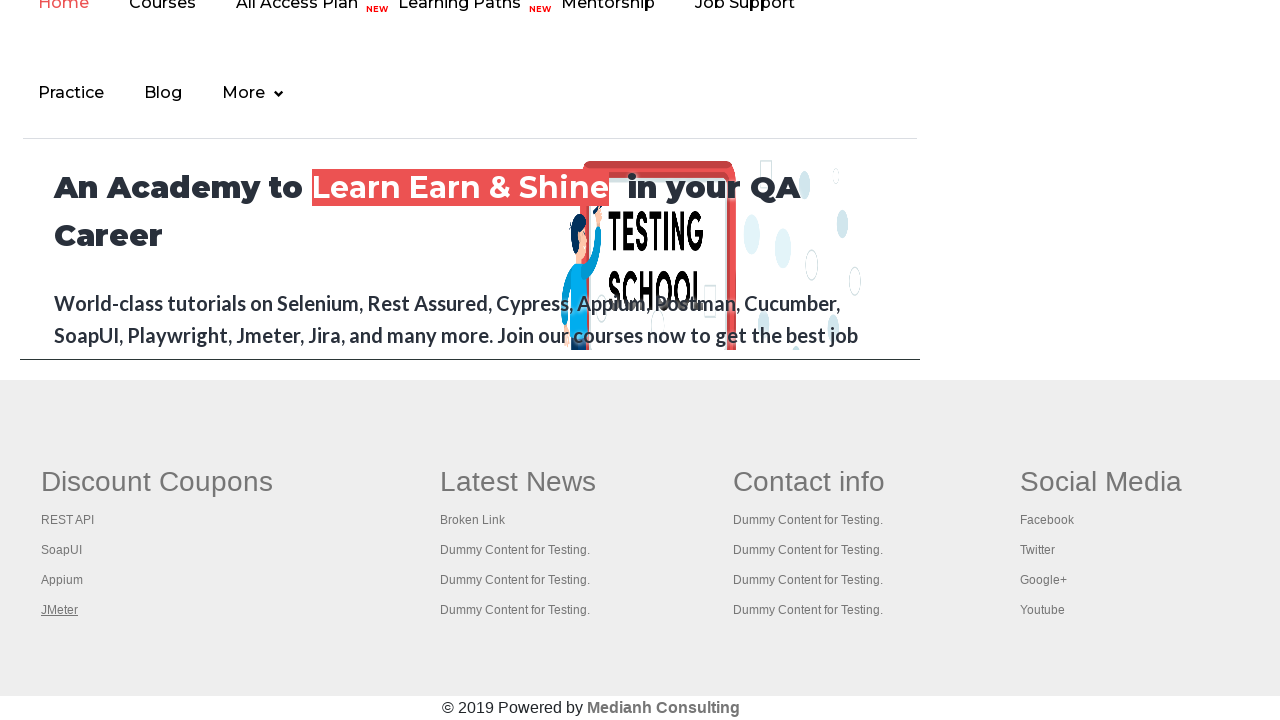

Retrieved page title: Practice Page
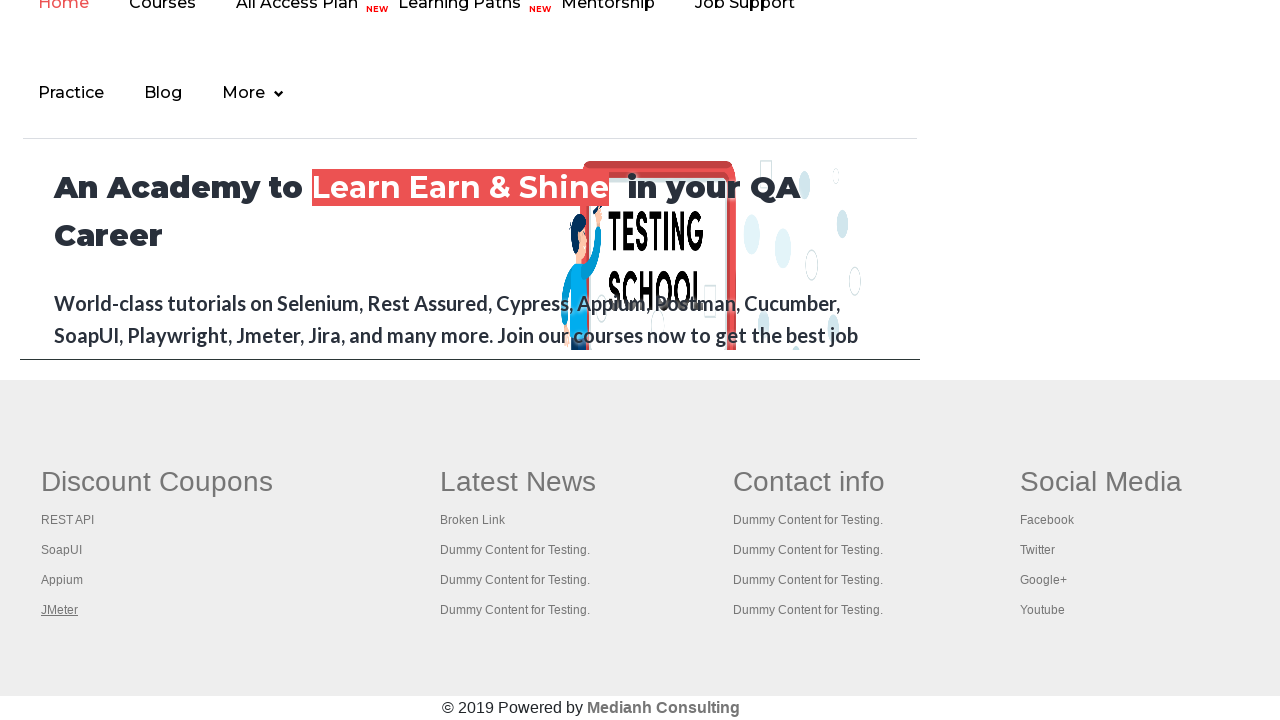

Brought page to front
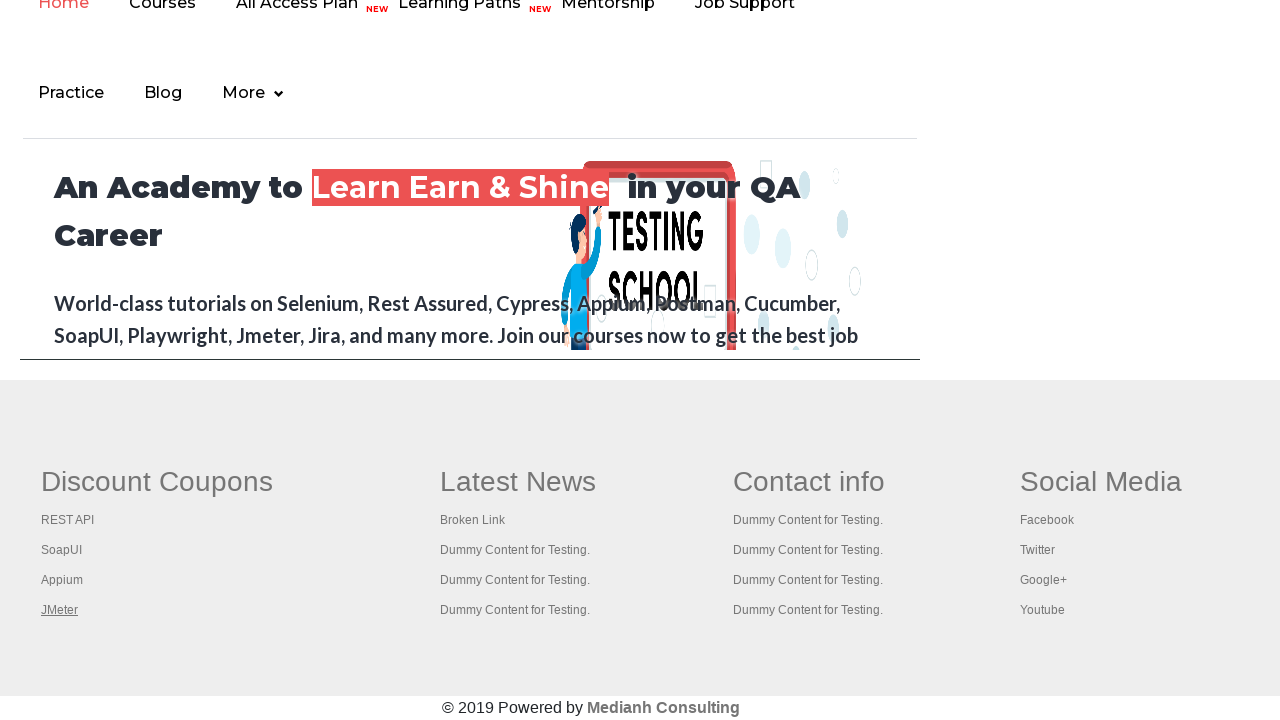

Waited for page to load completely
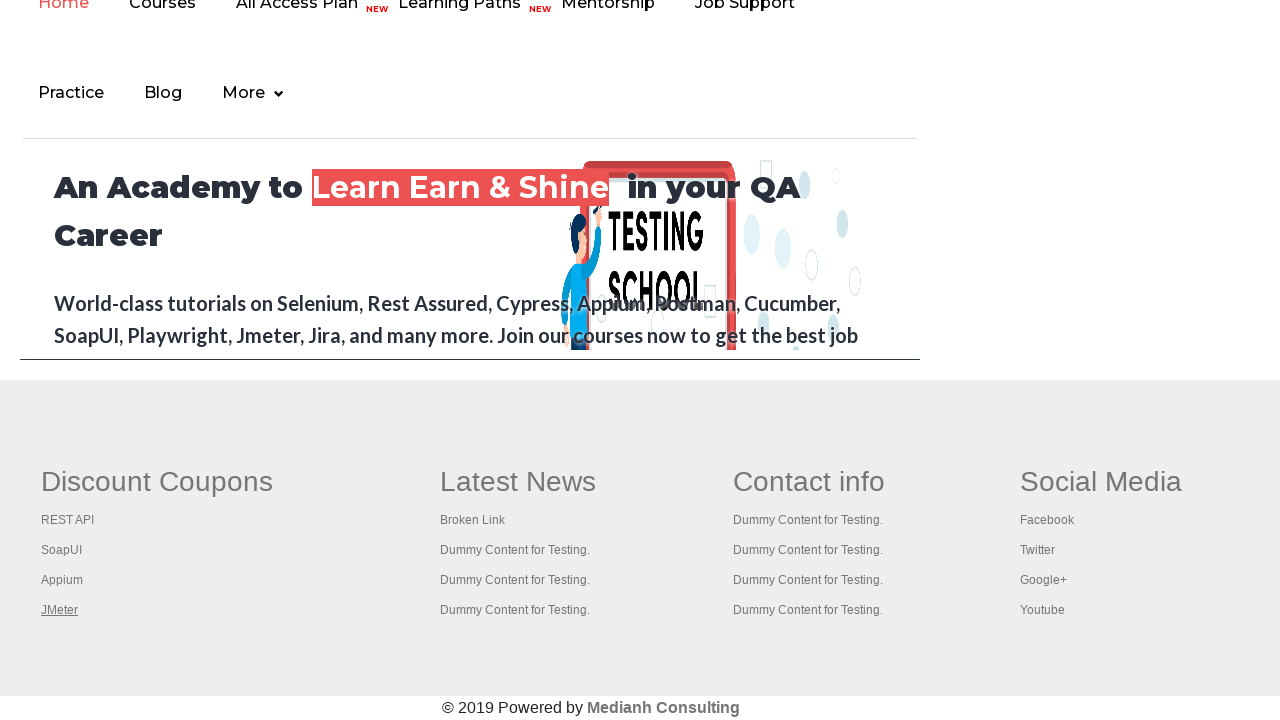

Retrieved page title: Practice Page
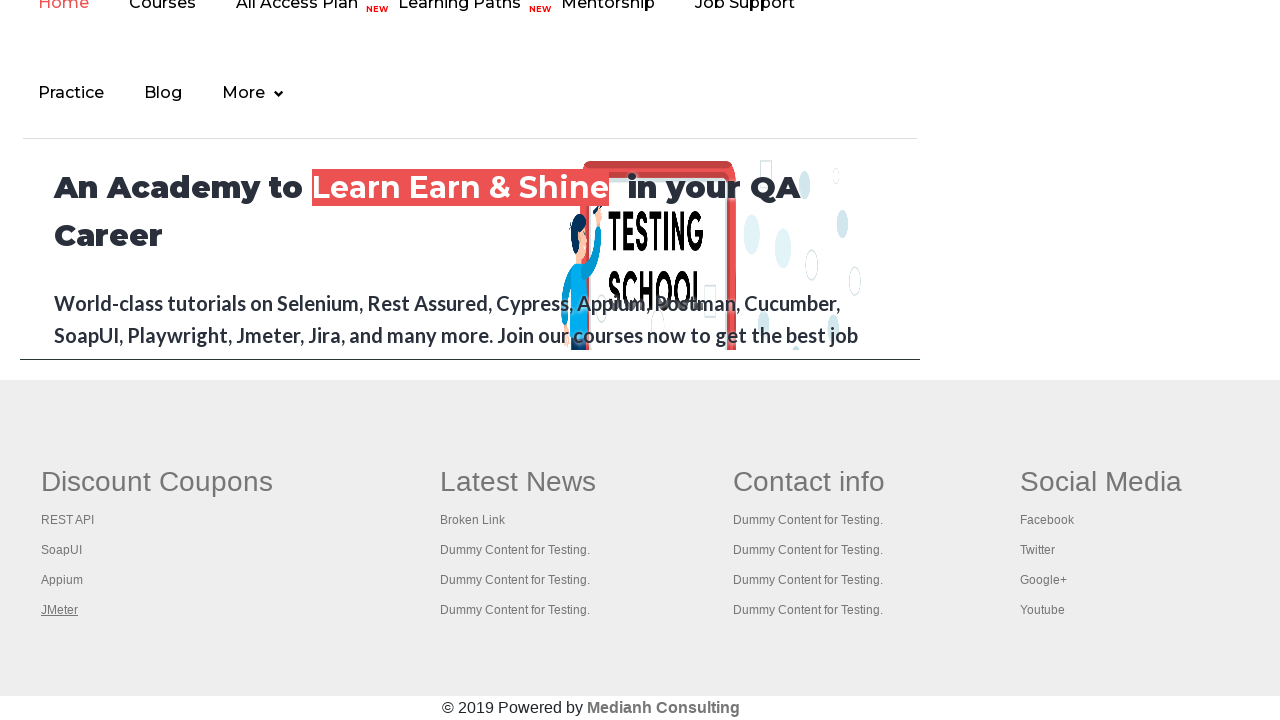

Brought page to front
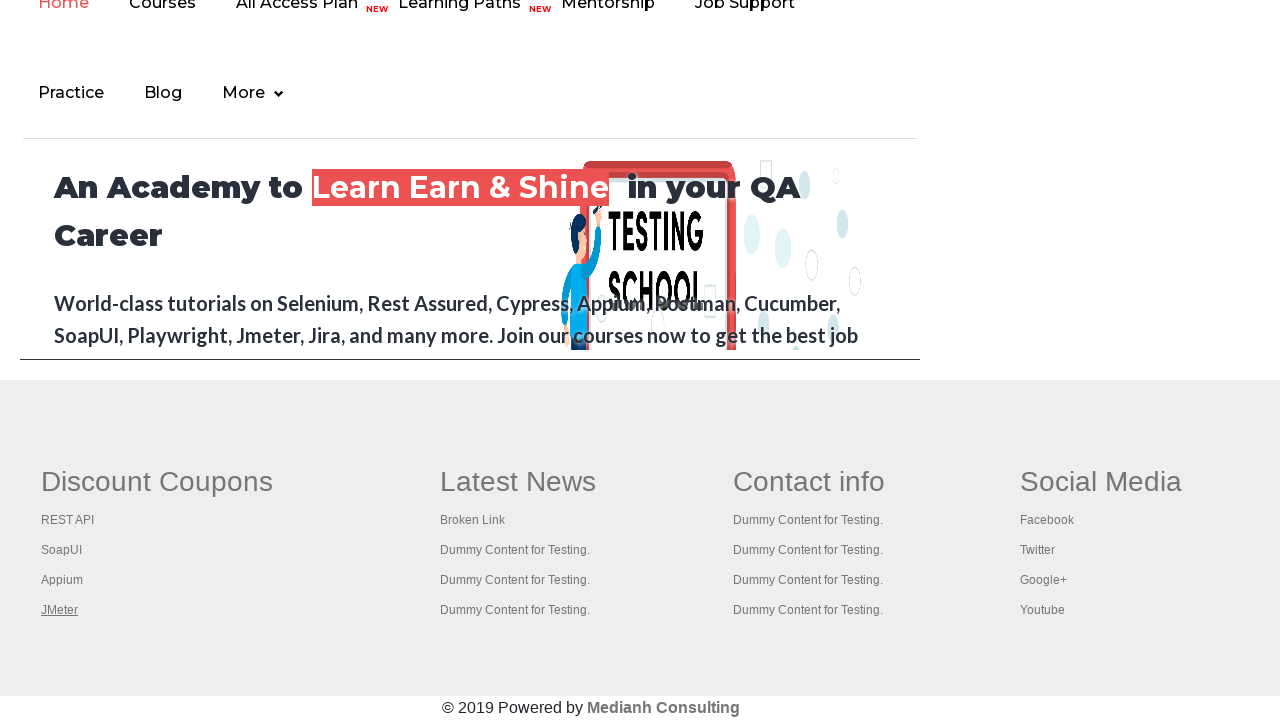

Waited for page to load completely
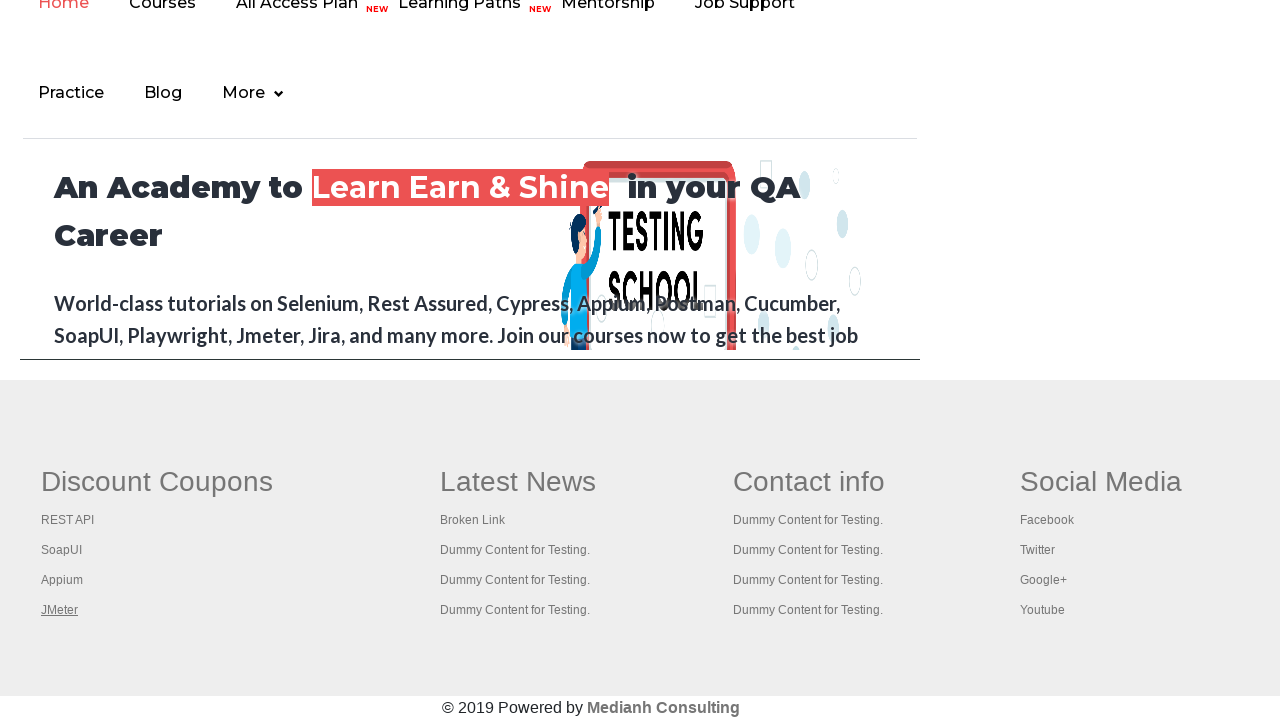

Retrieved page title: REST API Tutorial
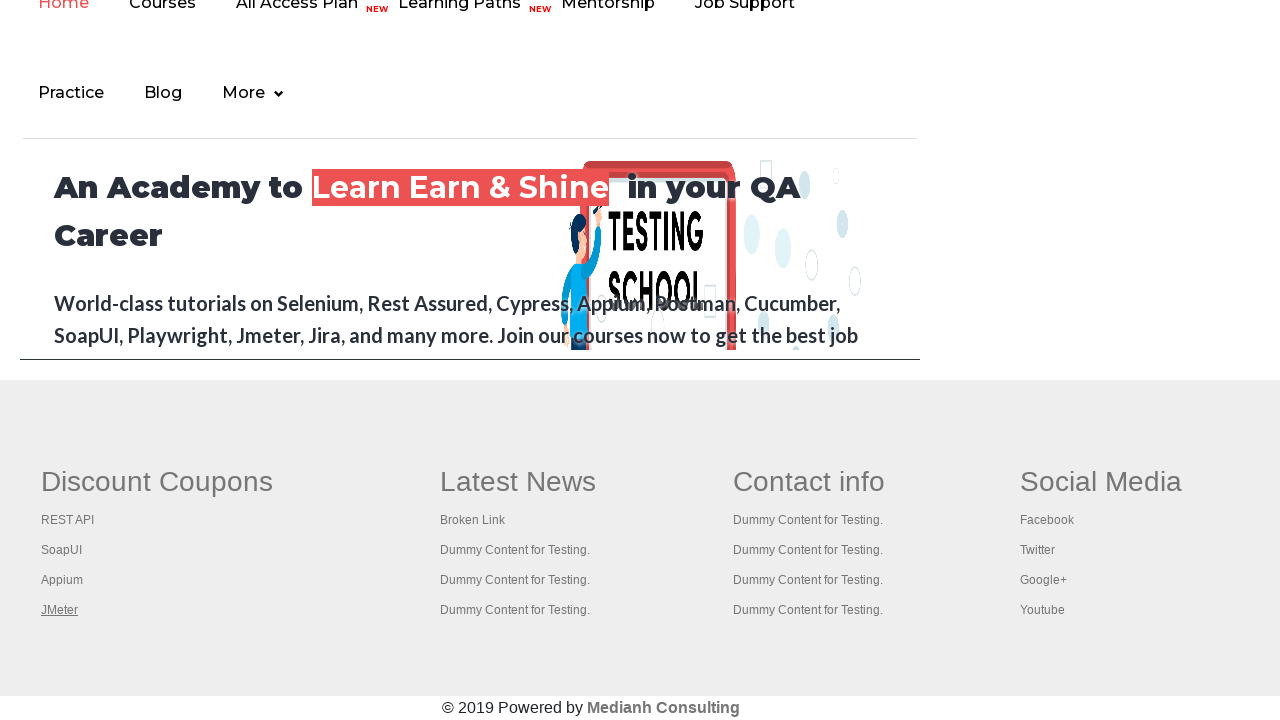

Brought page to front
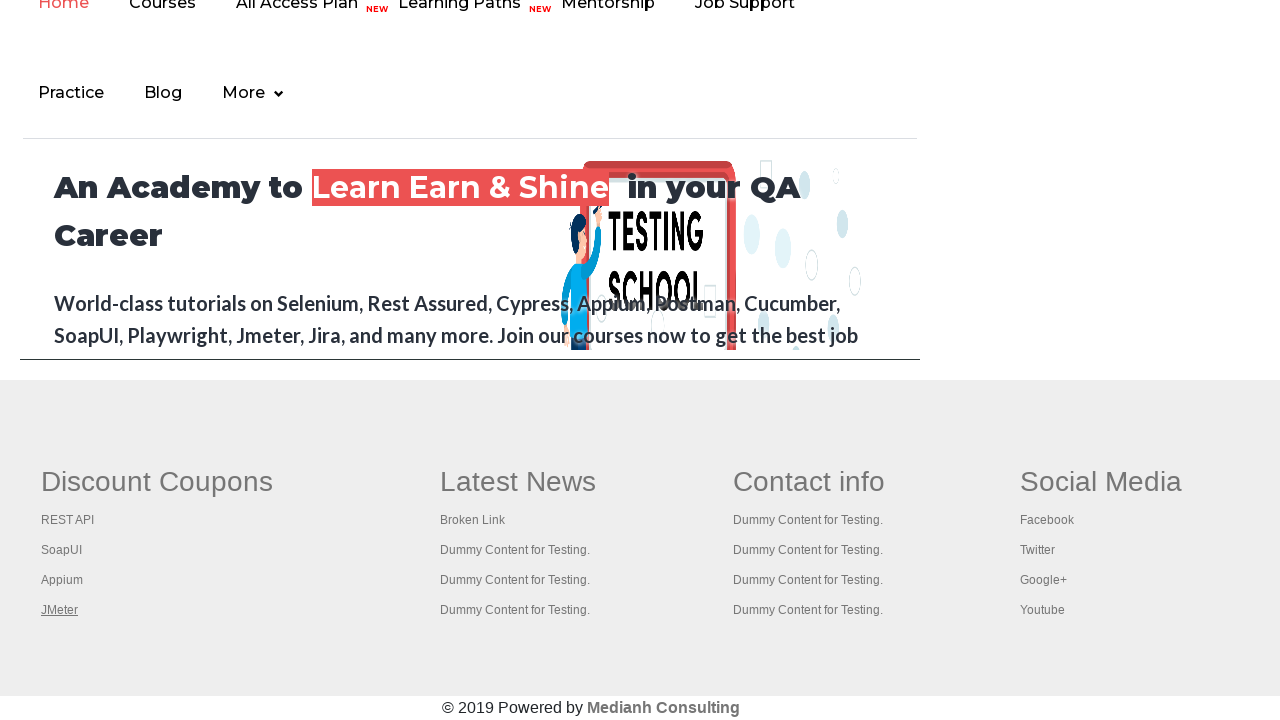

Waited for page to load completely
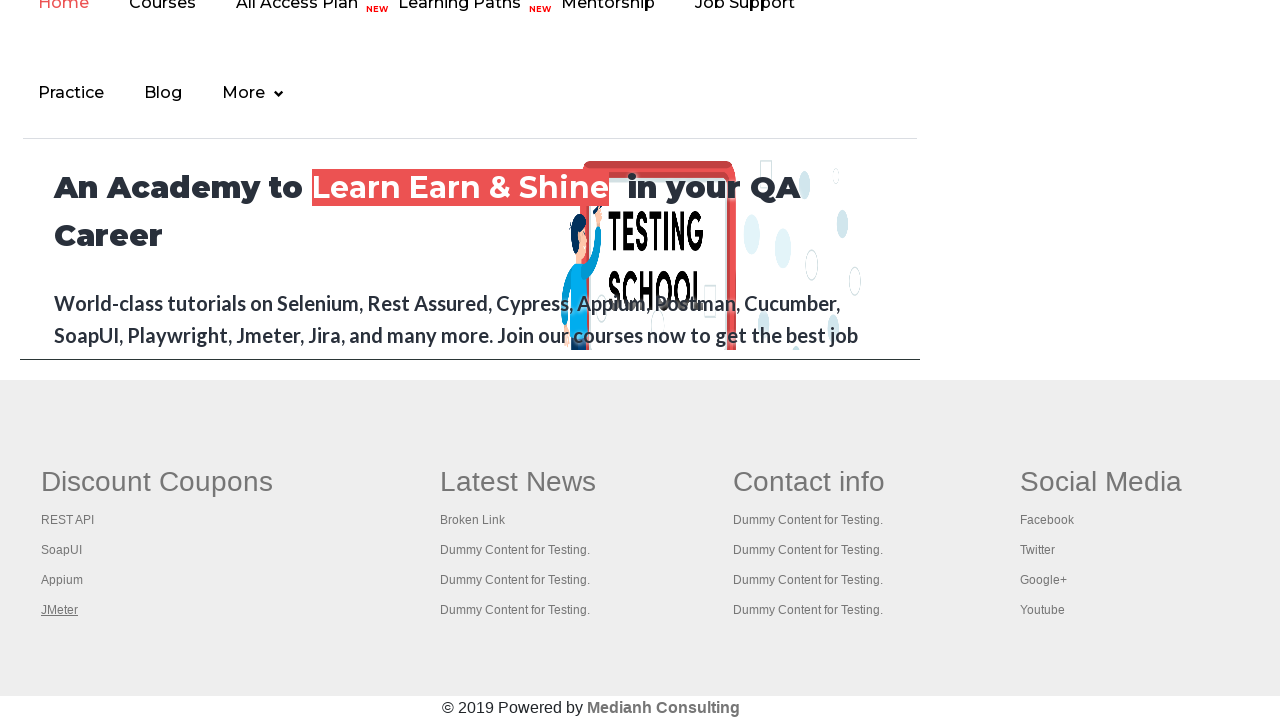

Retrieved page title: The World’s Most Popular API Testing Tool | SoapUI
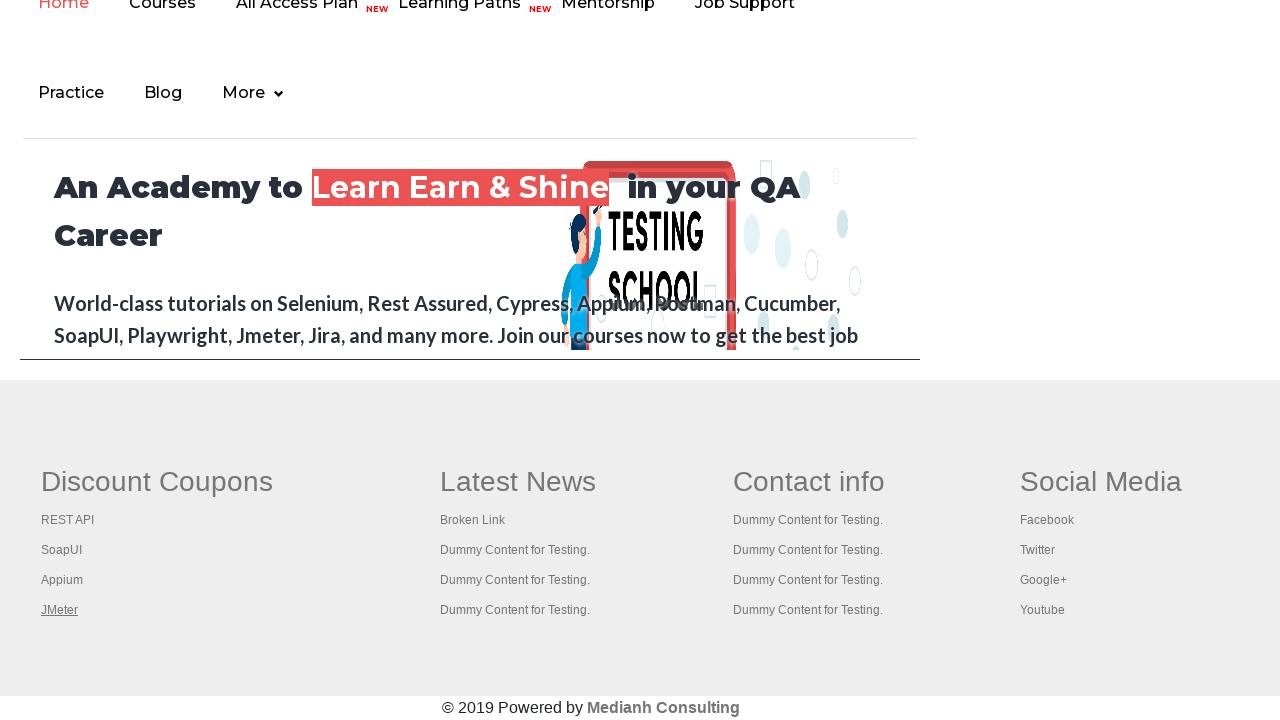

Brought page to front
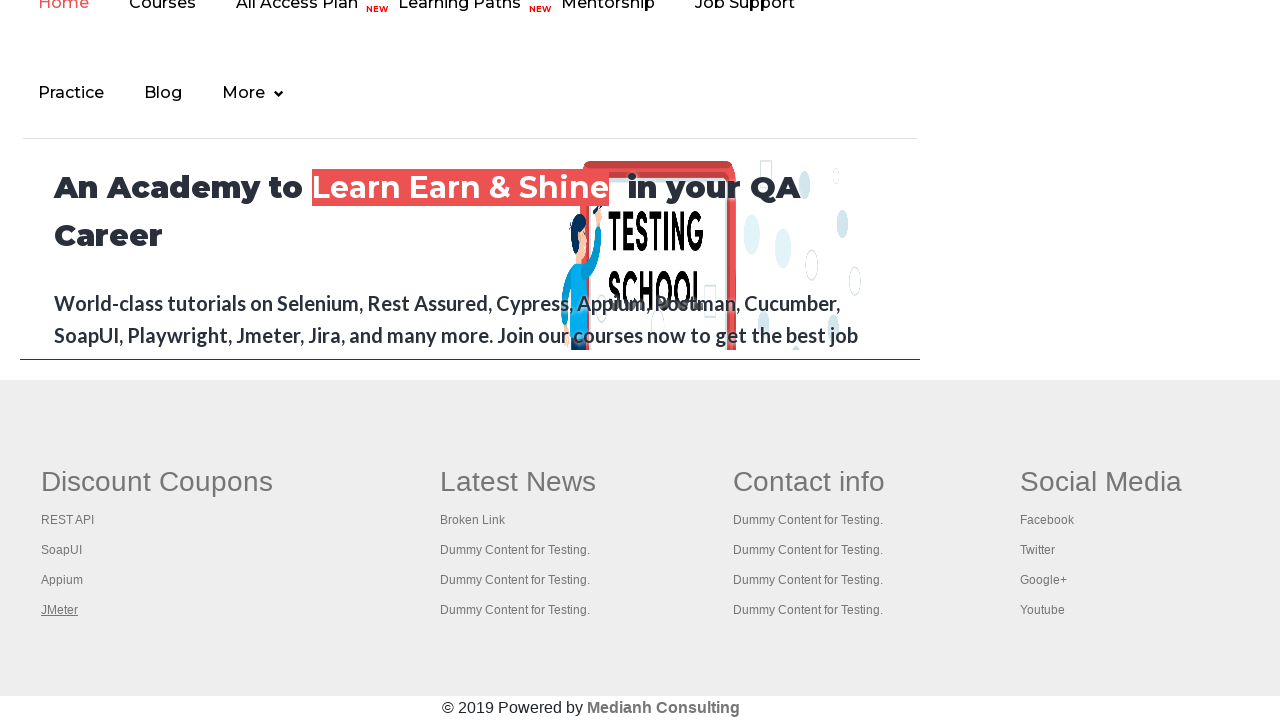

Waited for page to load completely
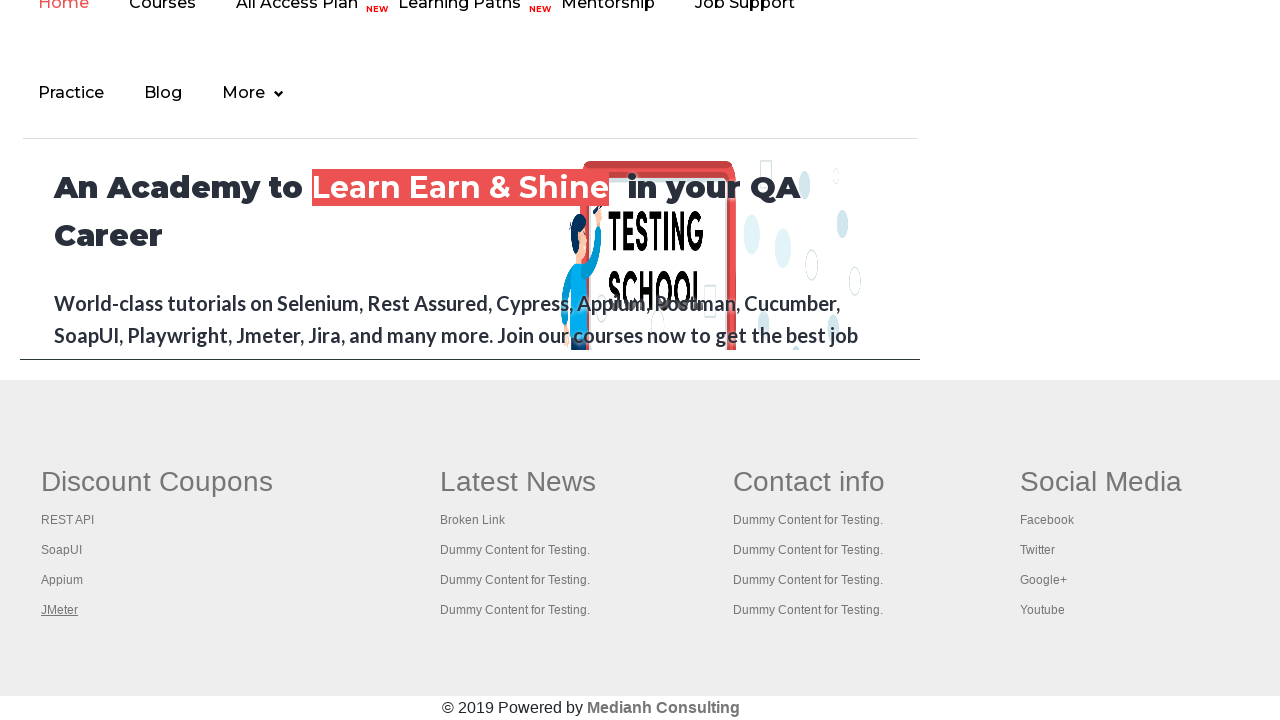

Retrieved page title: Appium tutorial for Mobile Apps testing | RahulShetty Academy | Rahul
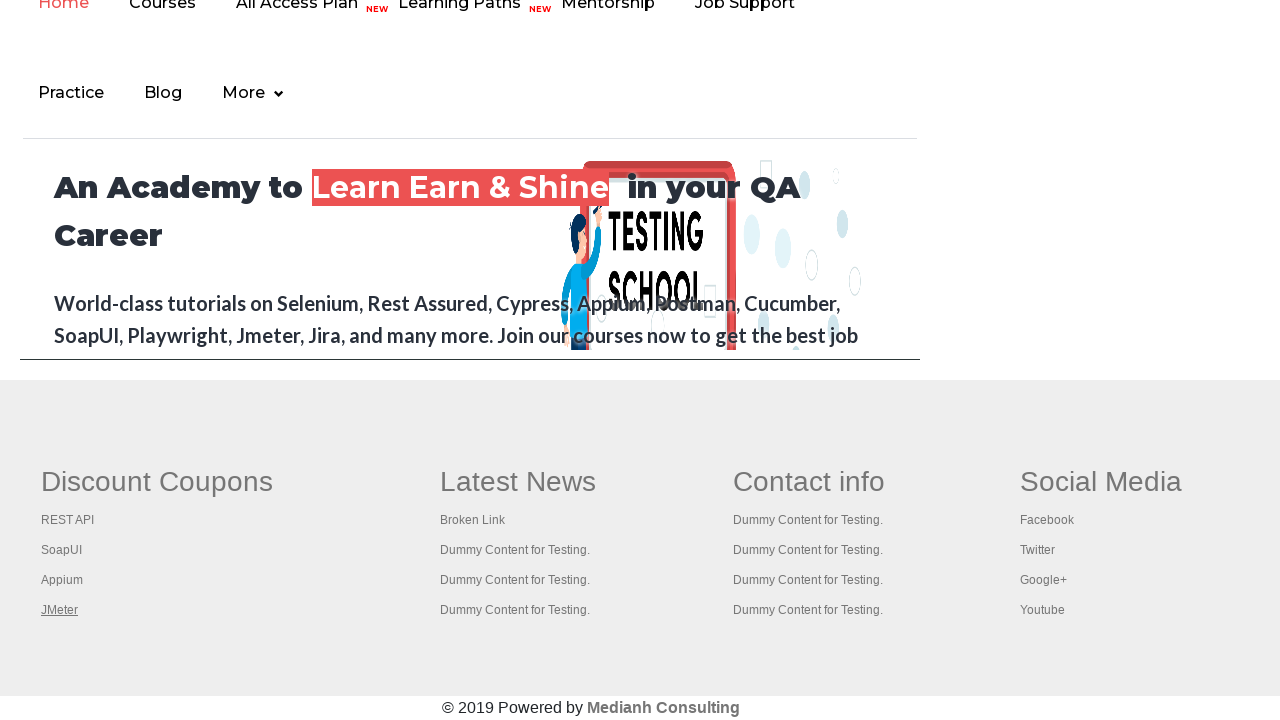

Brought page to front
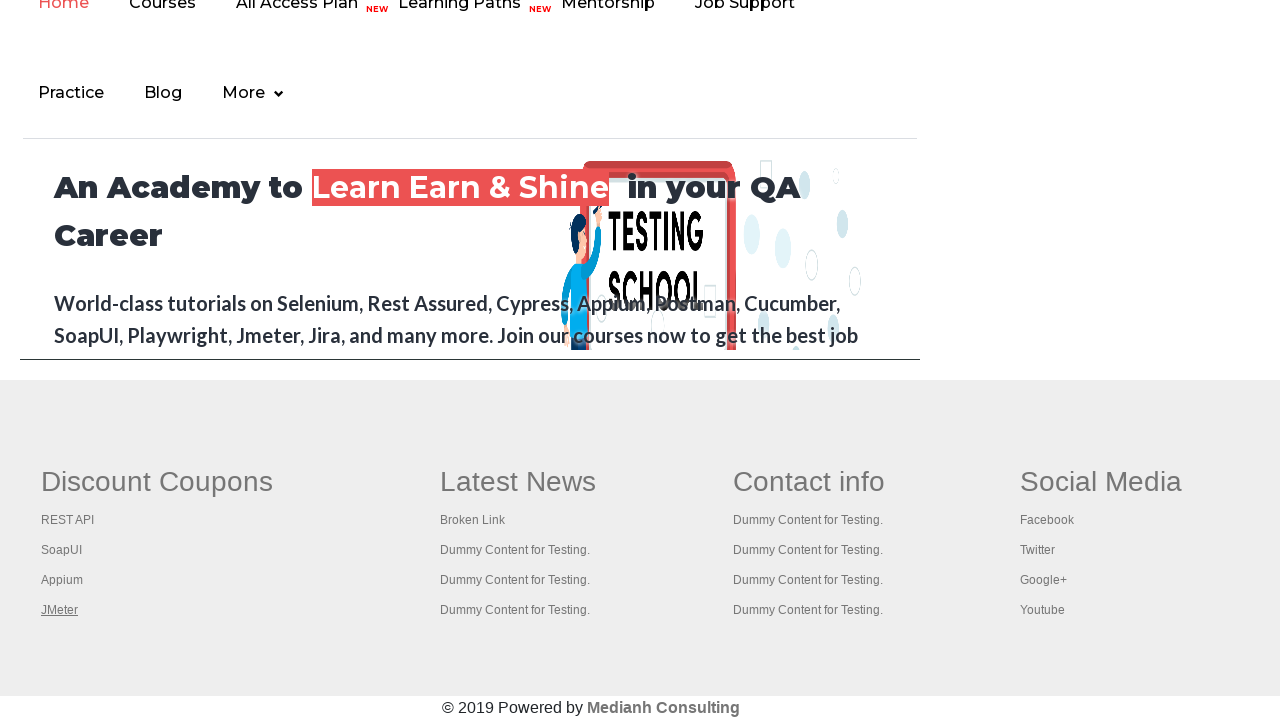

Waited for page to load completely
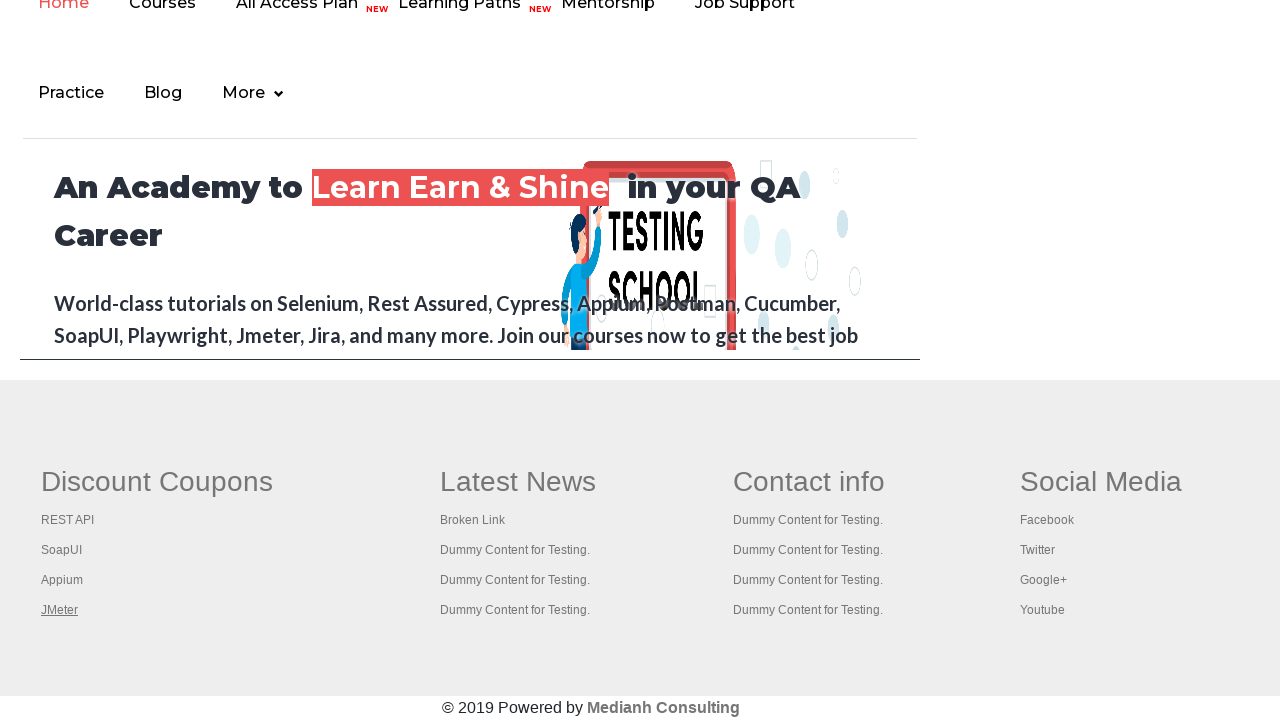

Retrieved page title: Apache JMeter - Apache JMeter™
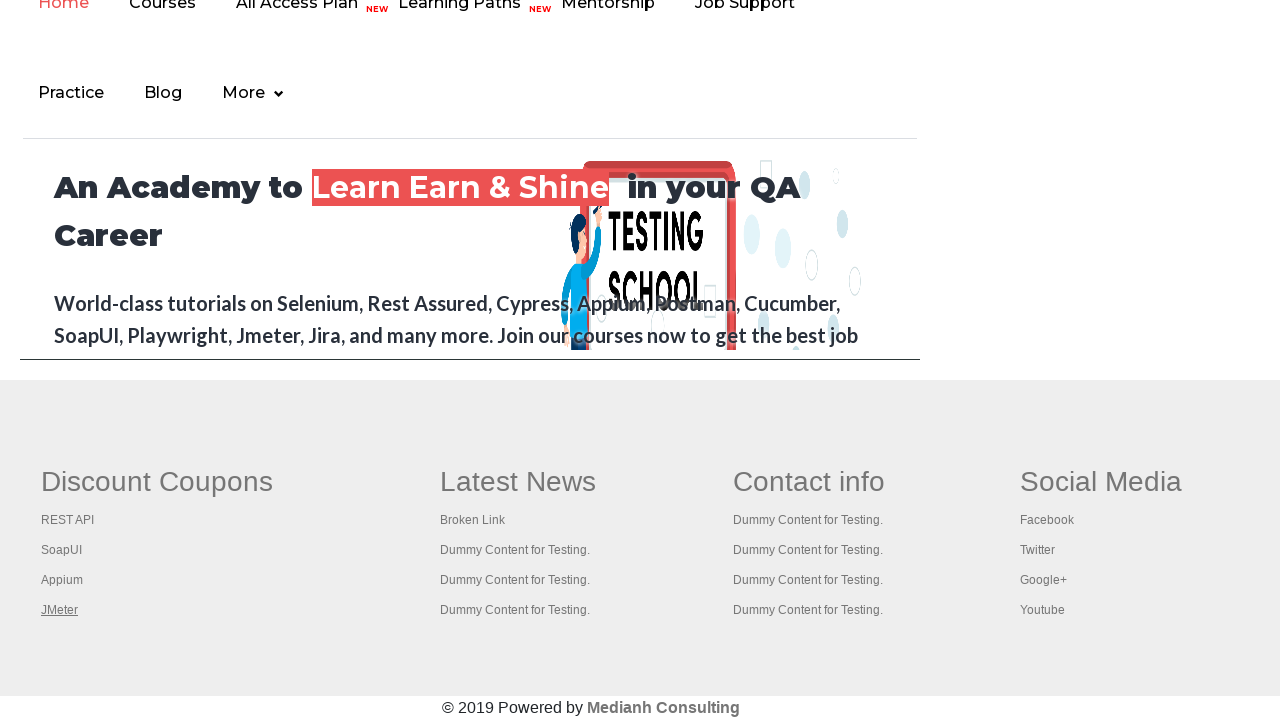

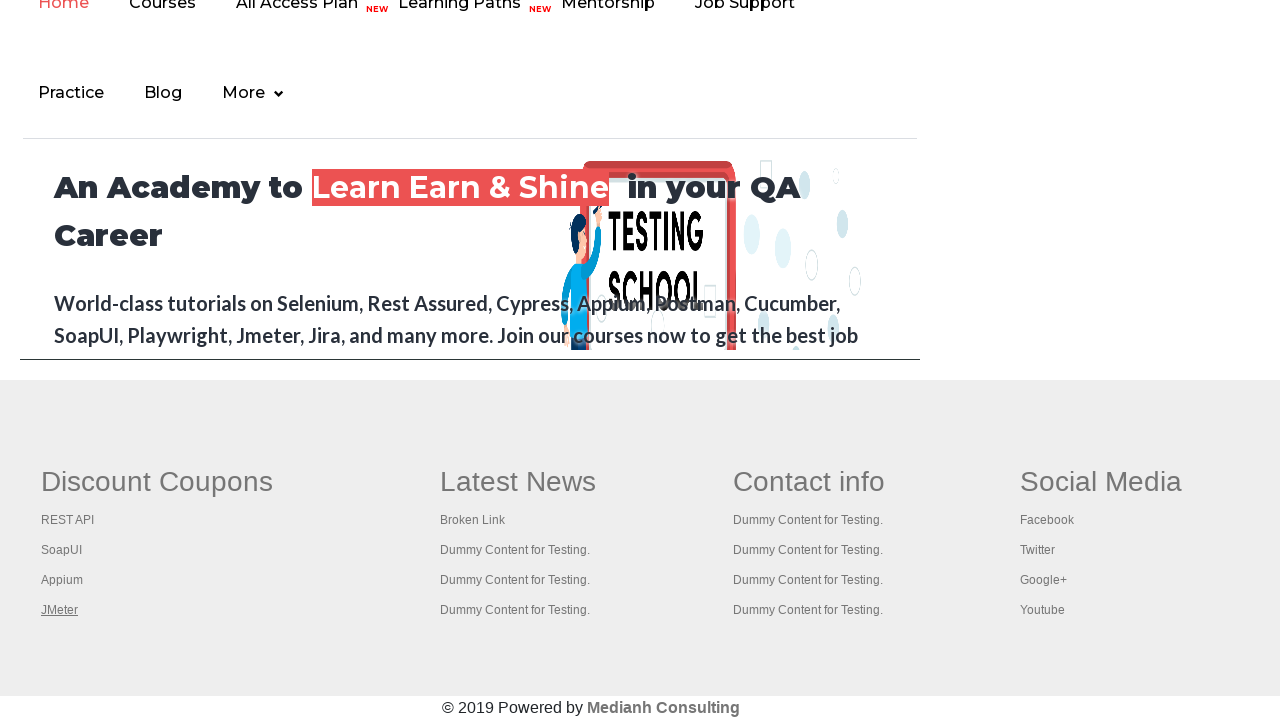